Tests page scrolling functionality by navigating to a hotel booking website and scrolling down to bring the footer element into view using JavaScript scroll.

Starting URL: http://adactinhotelapp.com/

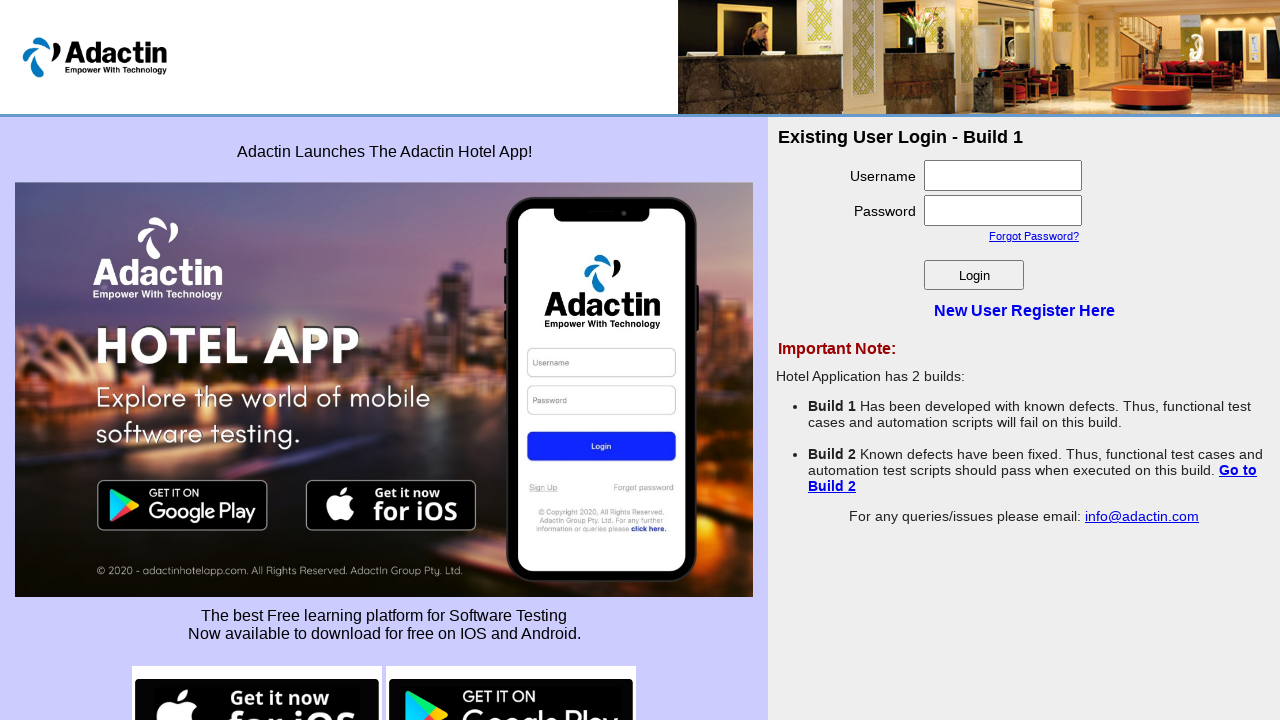

Located footer element with class 'footer'
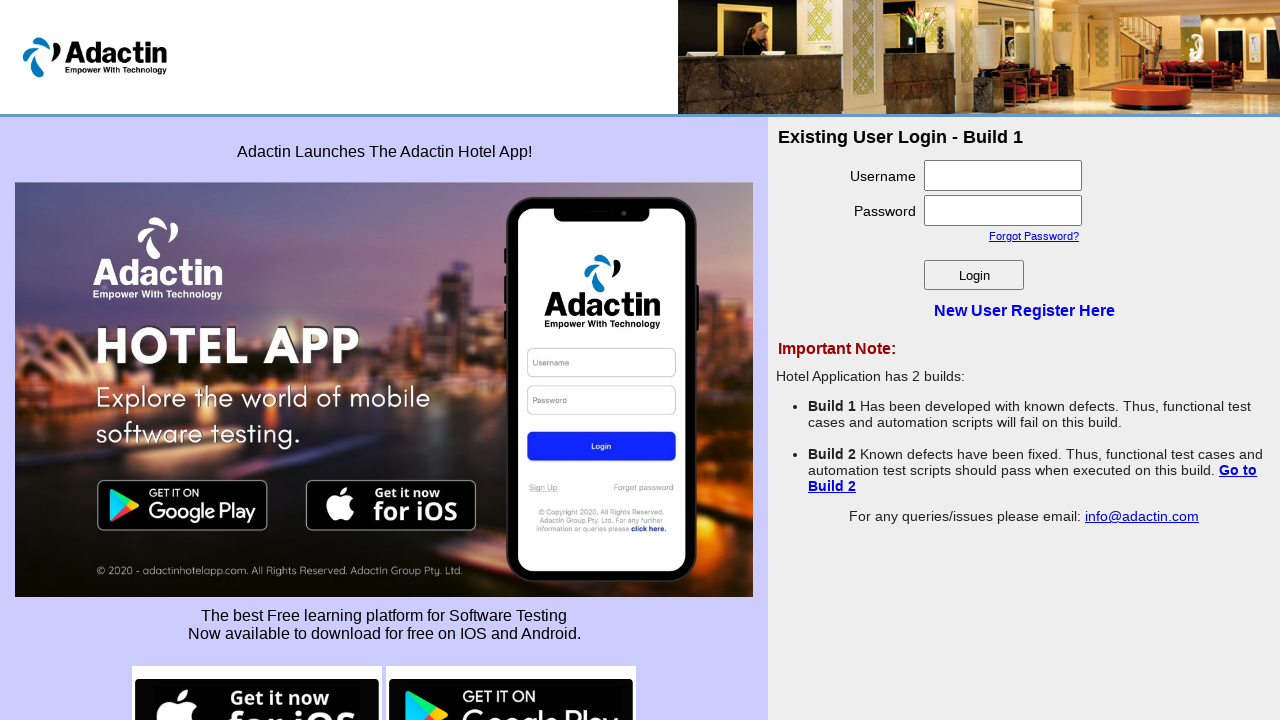

Scrolled footer element into view using scroll_into_view_if_needed()
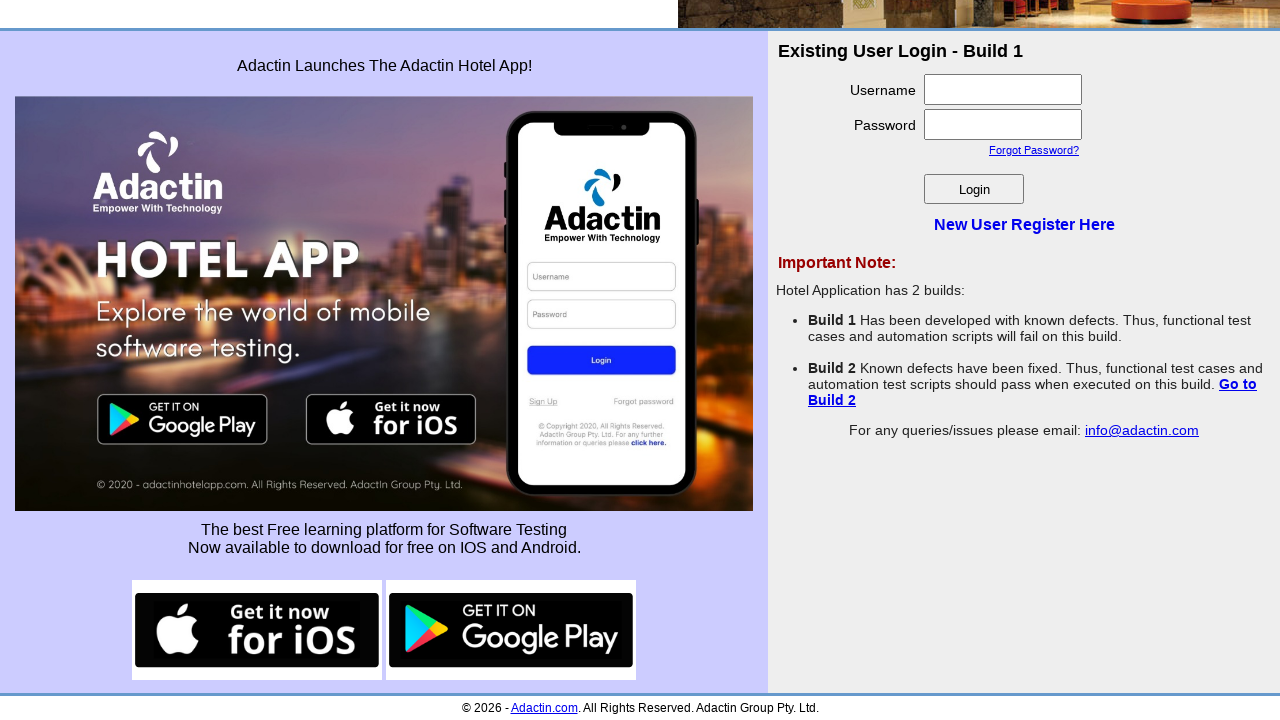

Footer element is now visible on the page
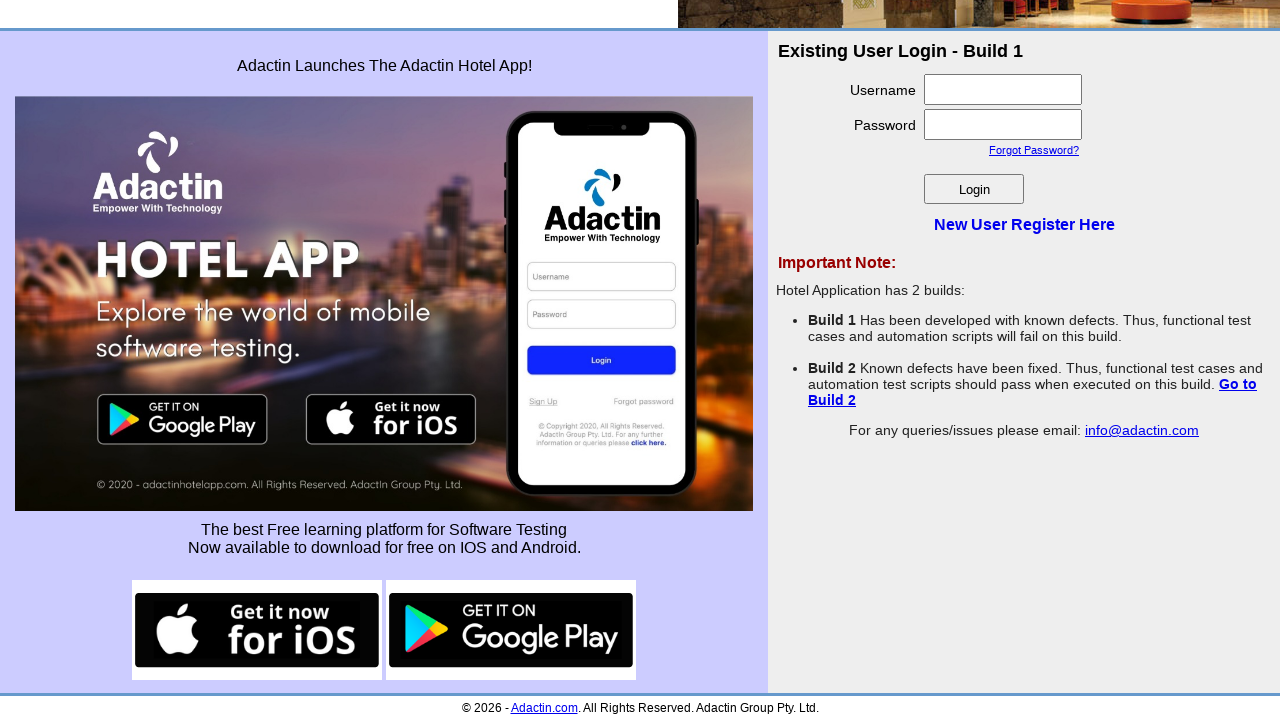

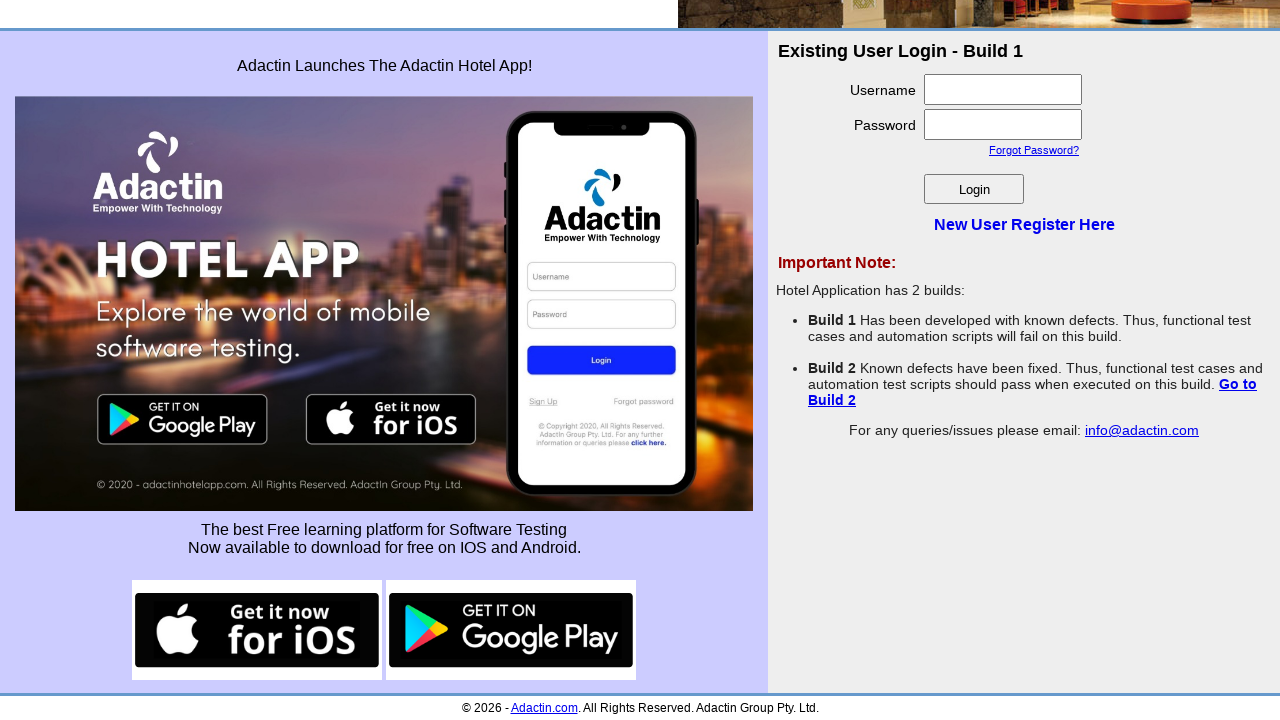